Tests working with multiple browser windows by clicking a link that opens a new window, then switching between windows and verifying page titles using window handle order.

Starting URL: https://the-internet.herokuapp.com/windows

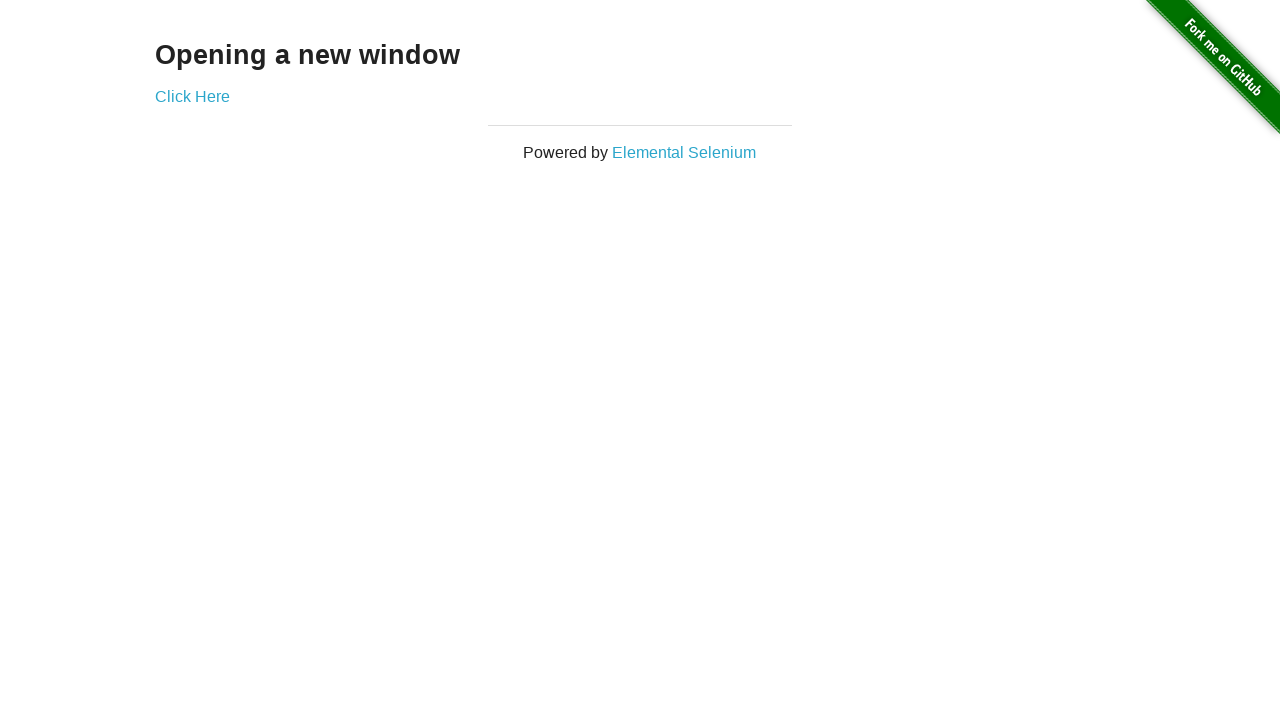

Clicked link to open new window at (192, 96) on .example a
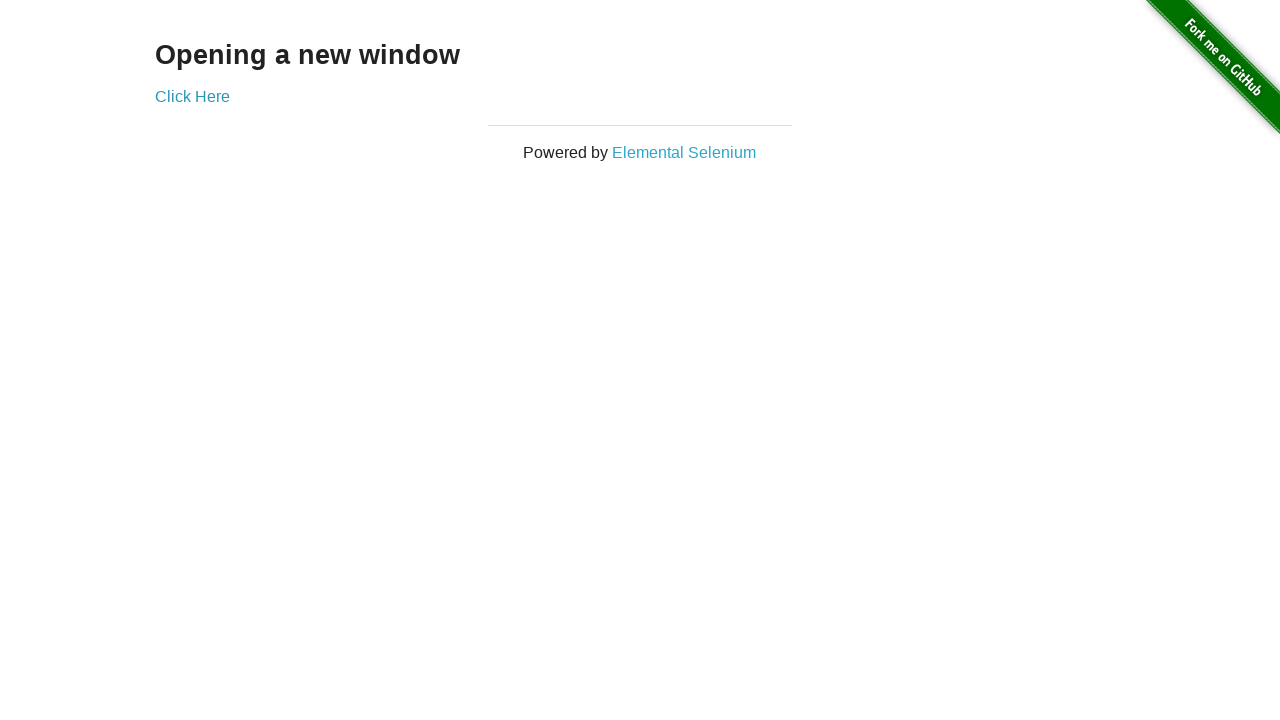

New window opened and captured
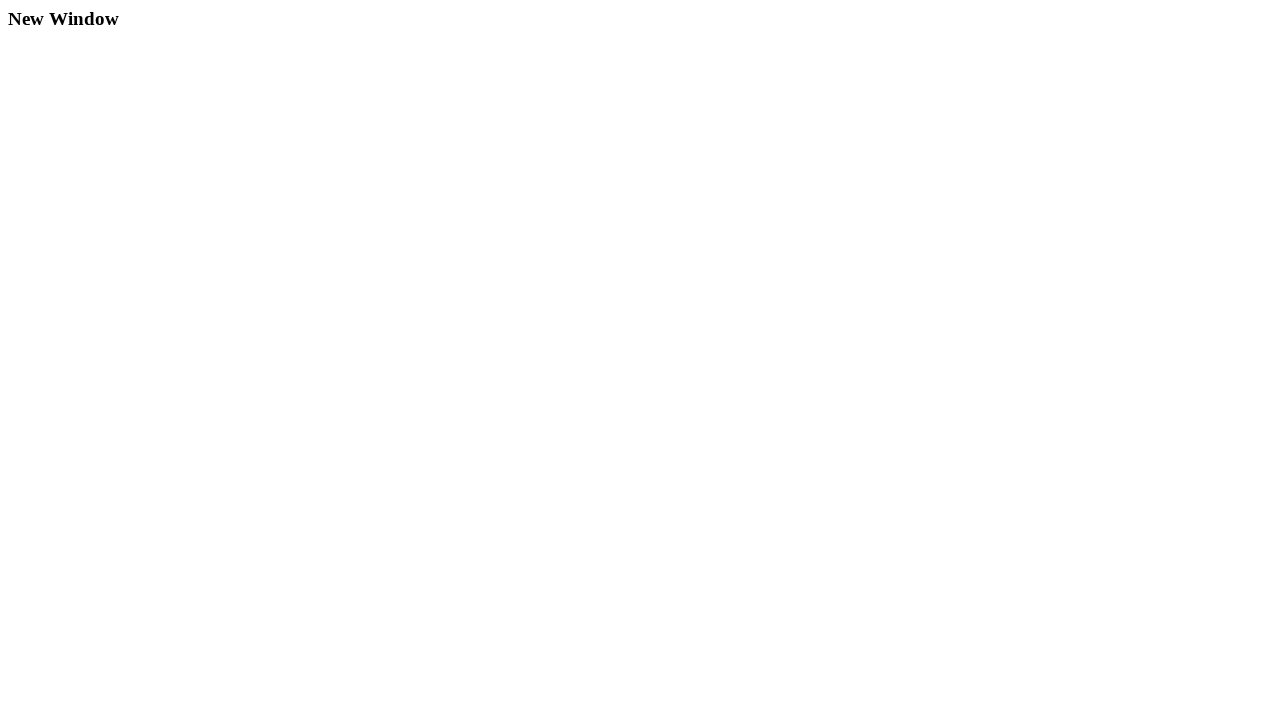

New page finished loading
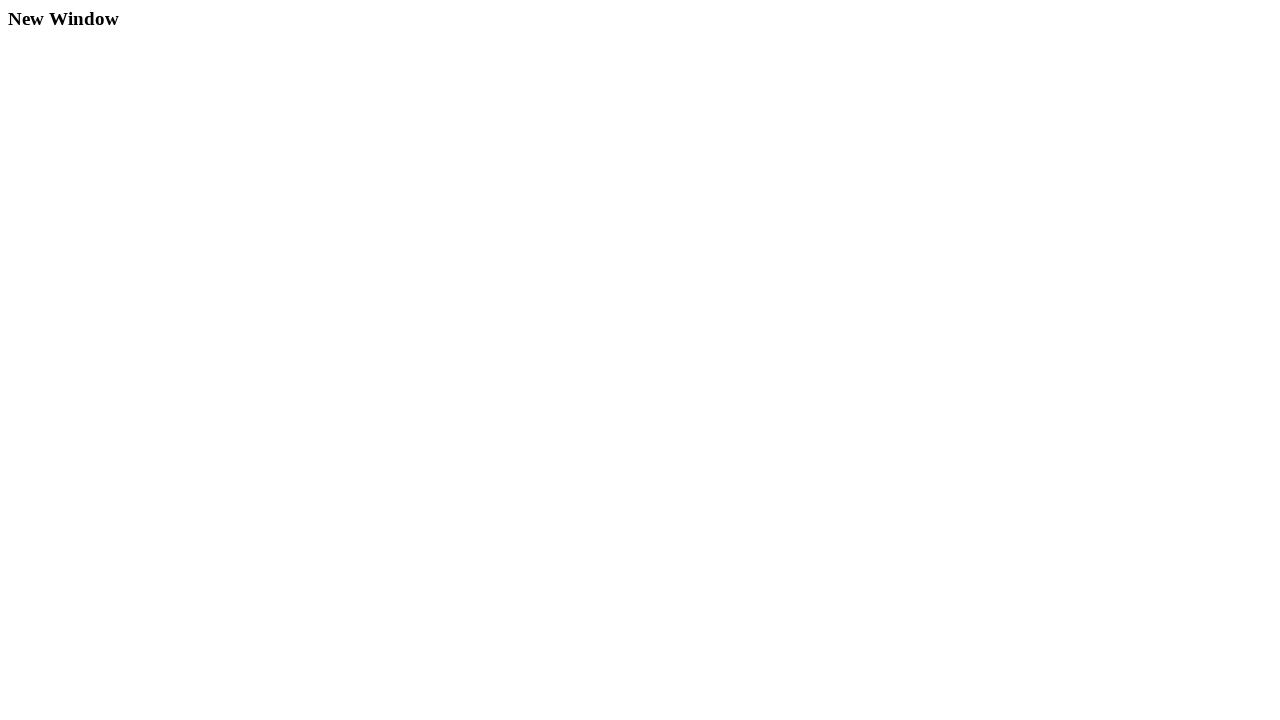

Verified original window title is 'The Internet'
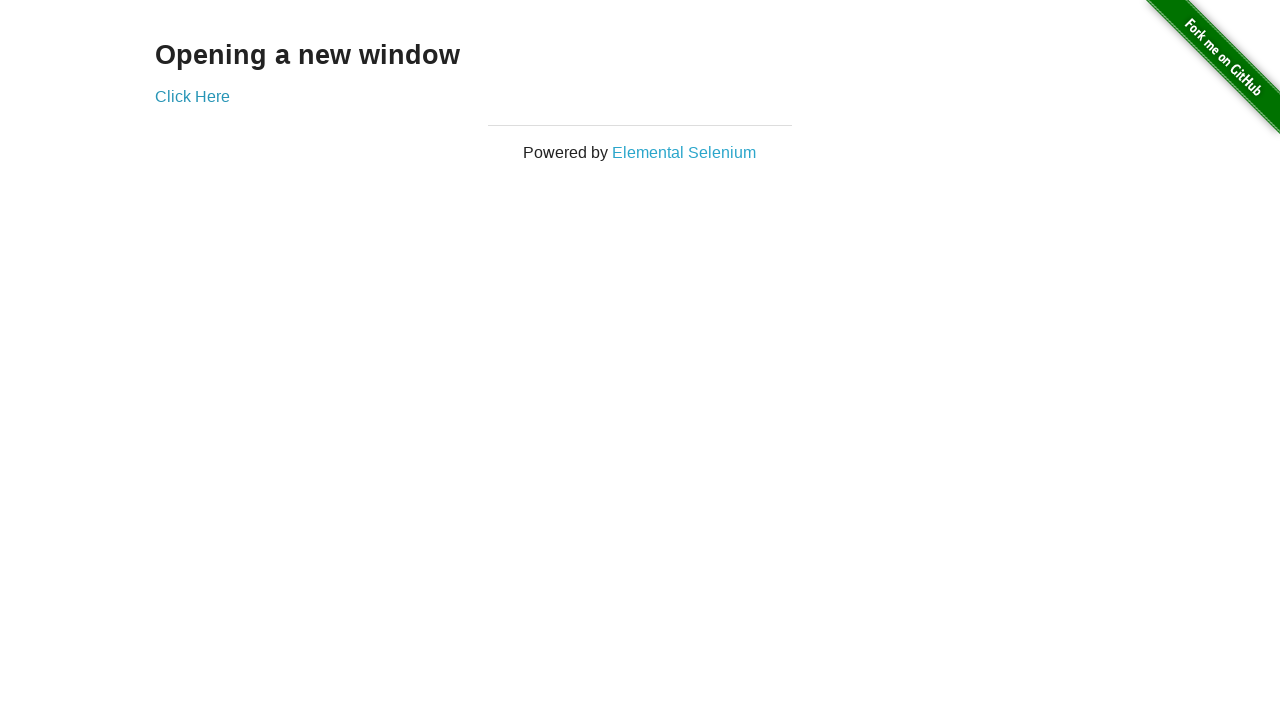

Waited for new window title to be populated
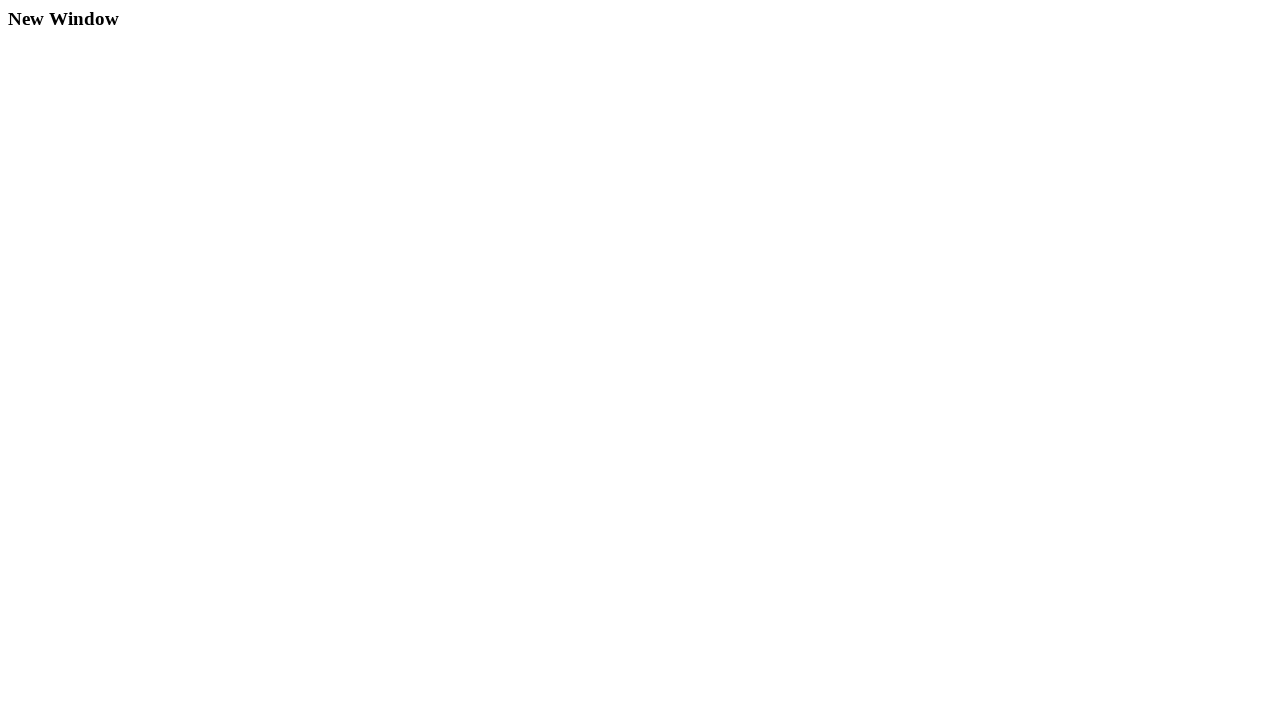

Verified new window title is 'New Window'
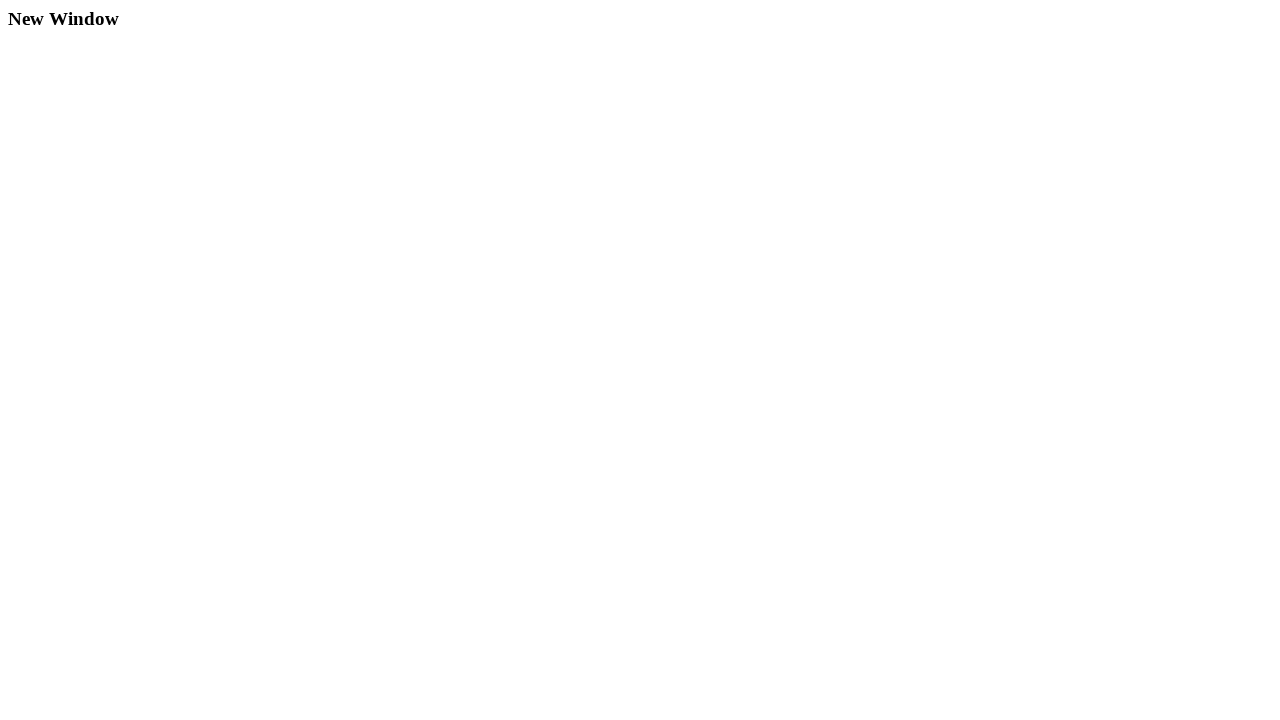

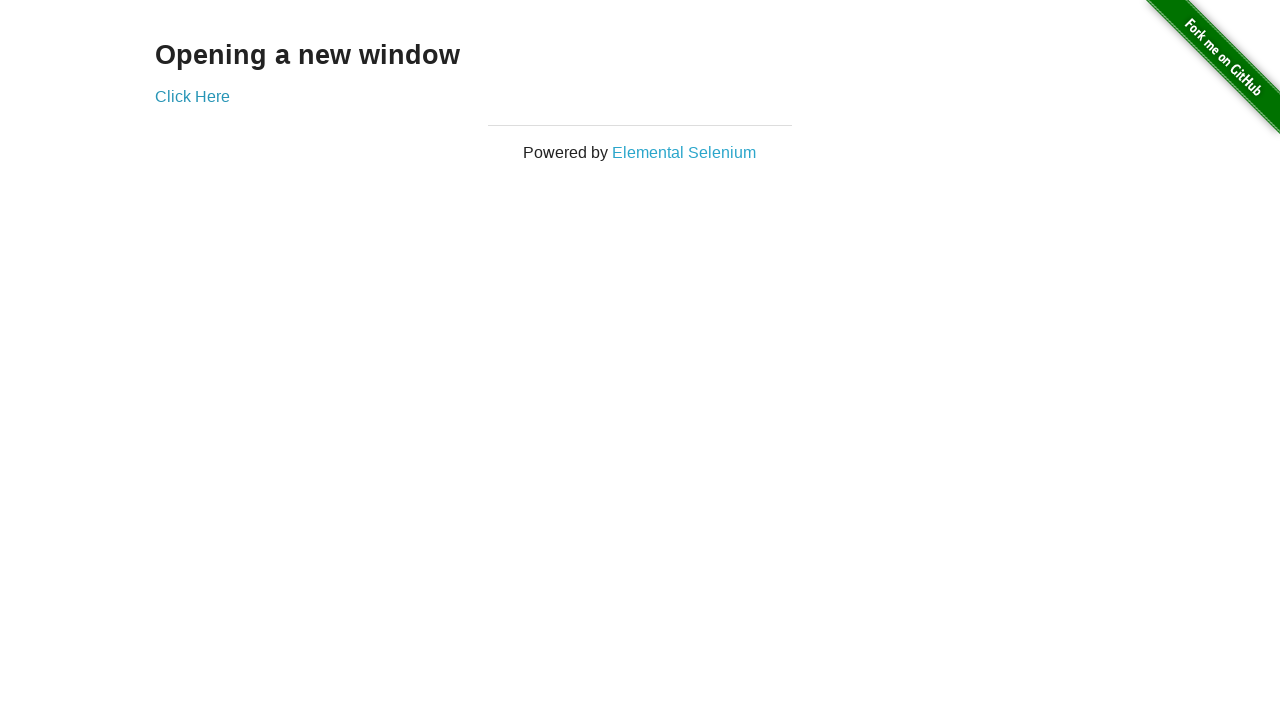